Tests selecting and then deselecting multiple options from a multi-select dropdown

Starting URL: https://letcode.in/dropdowns

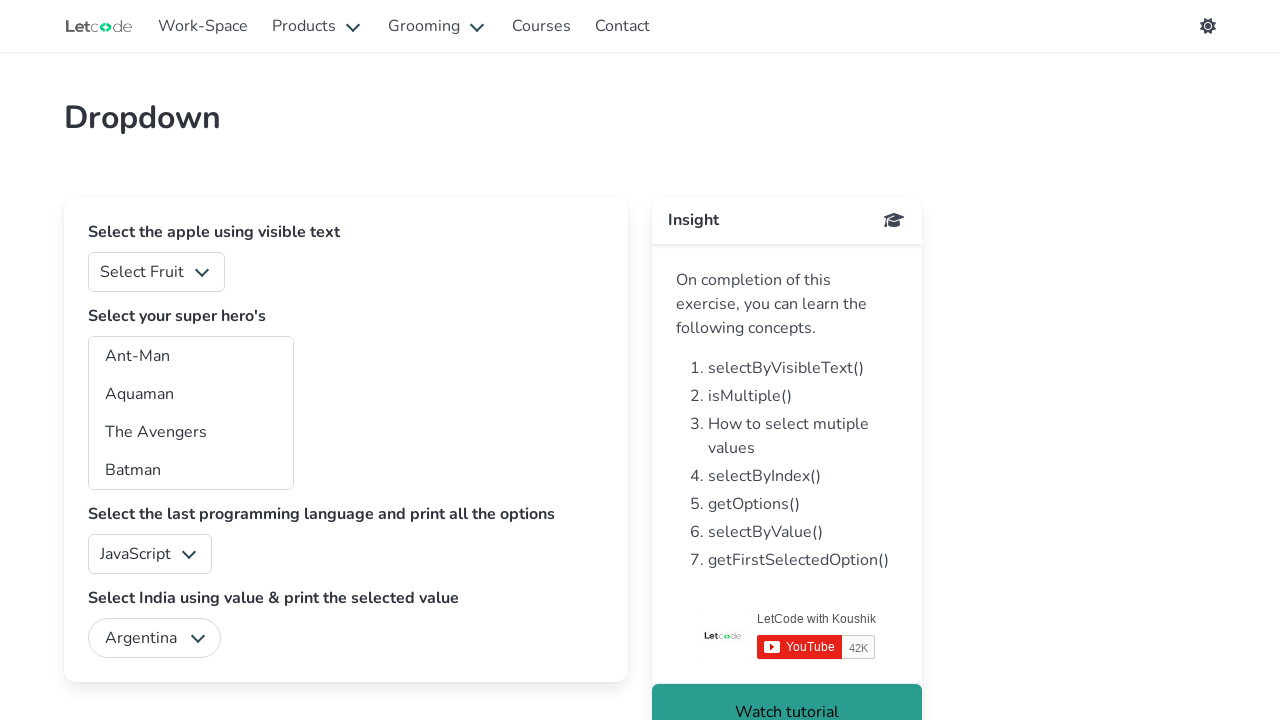

Waited for superheros multi-select dropdown to be visible
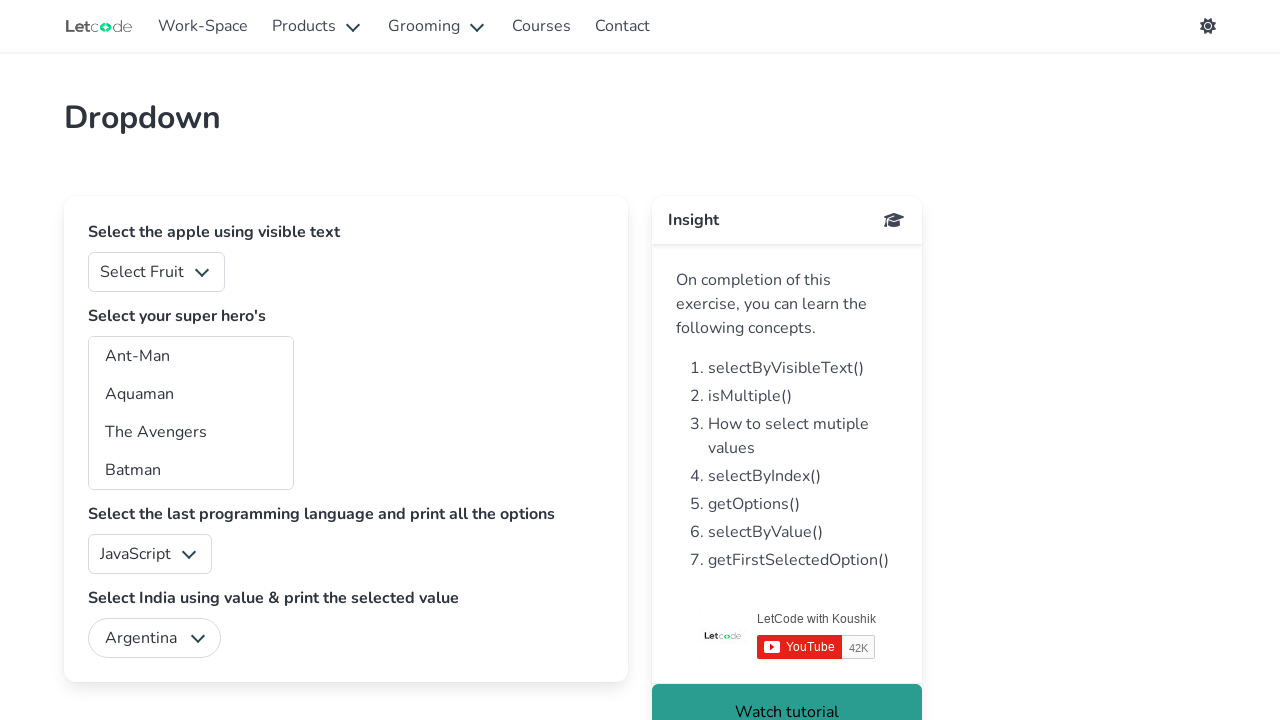

Selected option with value 'aq' from superheros dropdown on #superheros
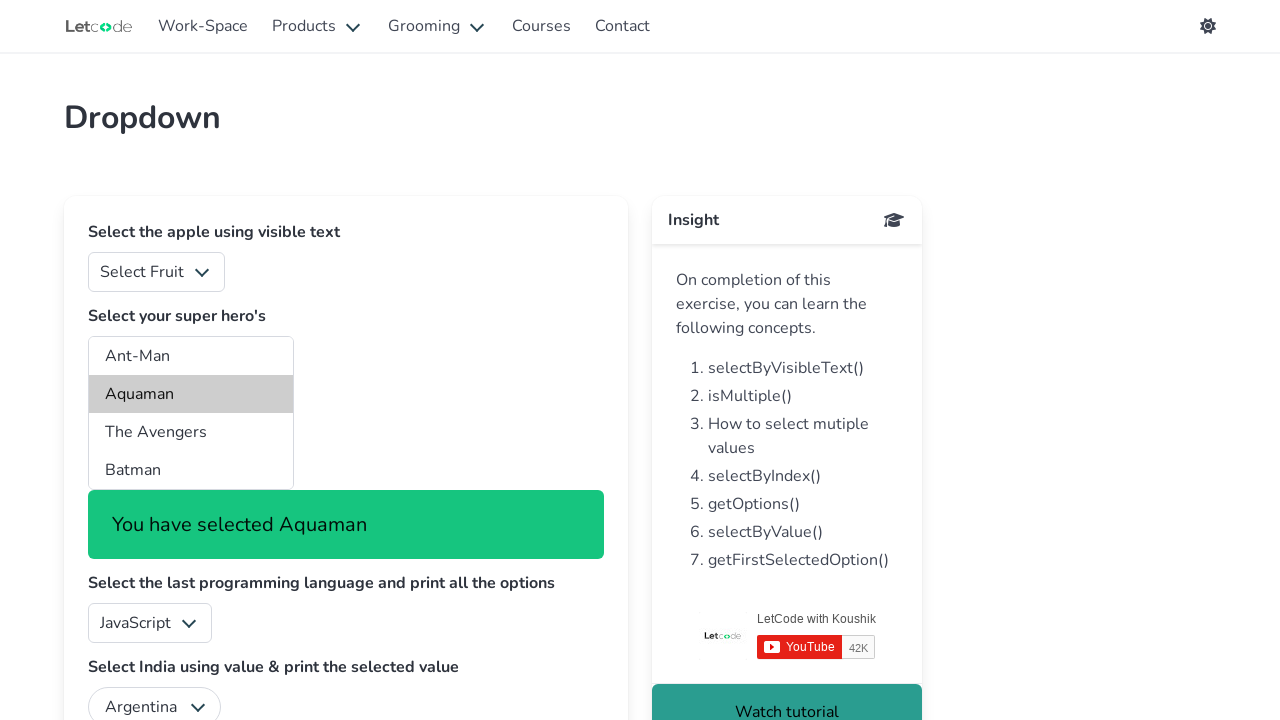

Selected 'The Avengers' option from superheros dropdown on #superheros
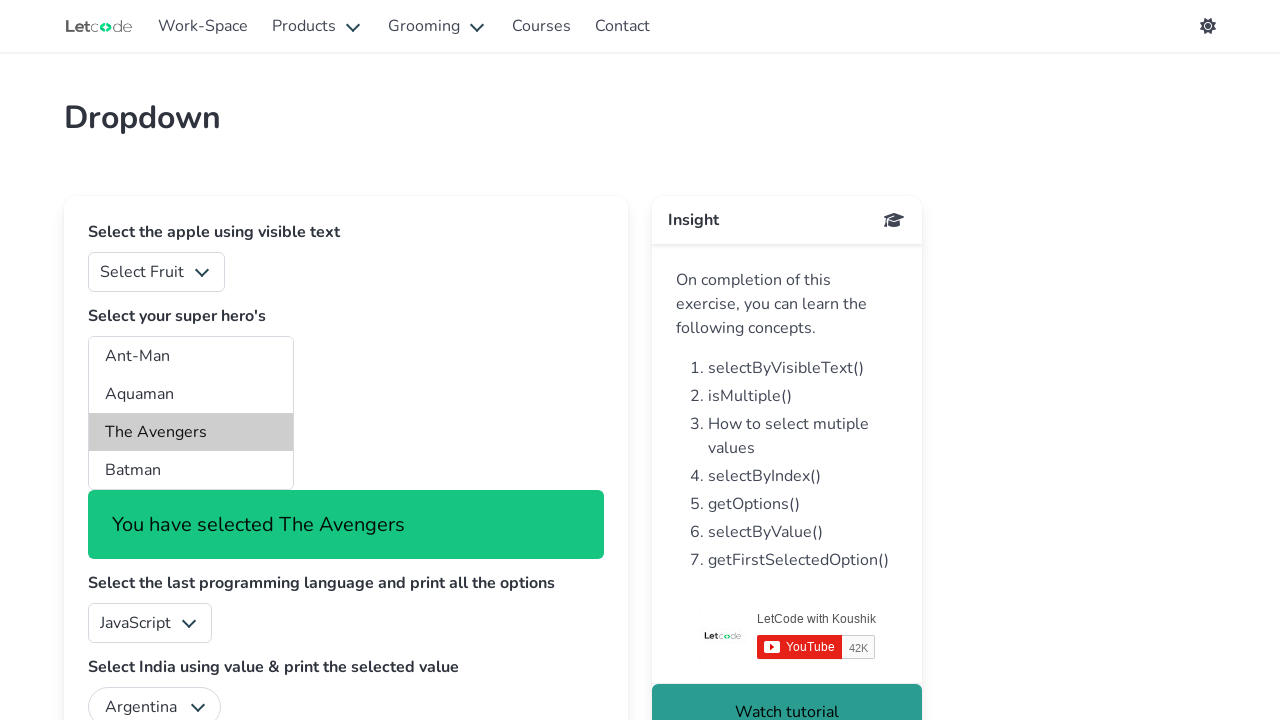

Deselected all options from superheros dropdown by clearing selection on #superheros
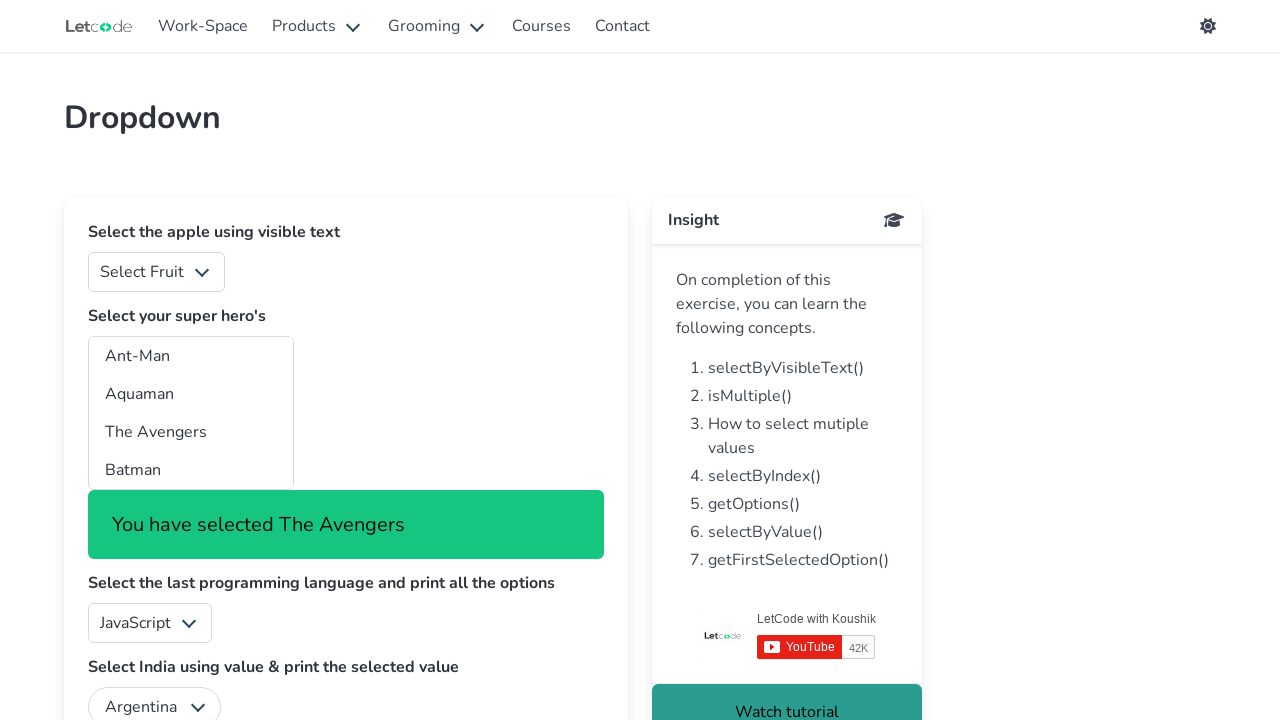

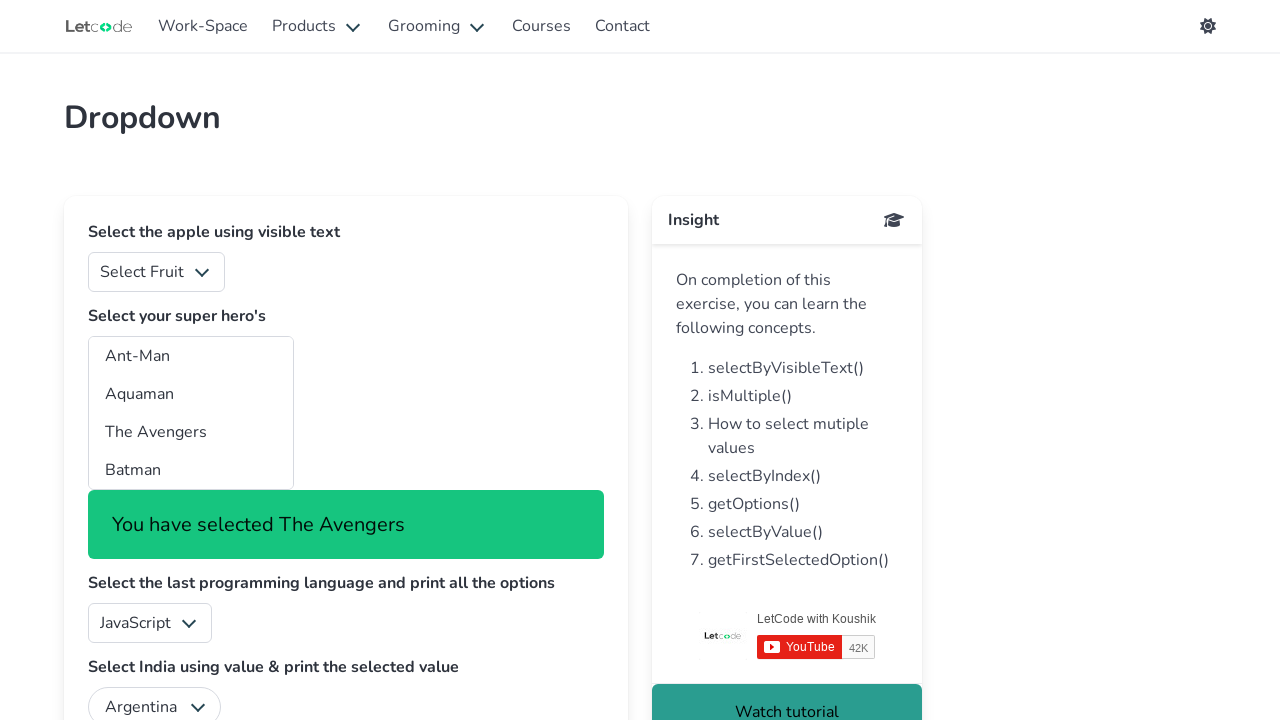